Navigates to SyntaxTechs website and verifies the page loads by checking the URL and title are accessible

Starting URL: https://syntaxtechs.com

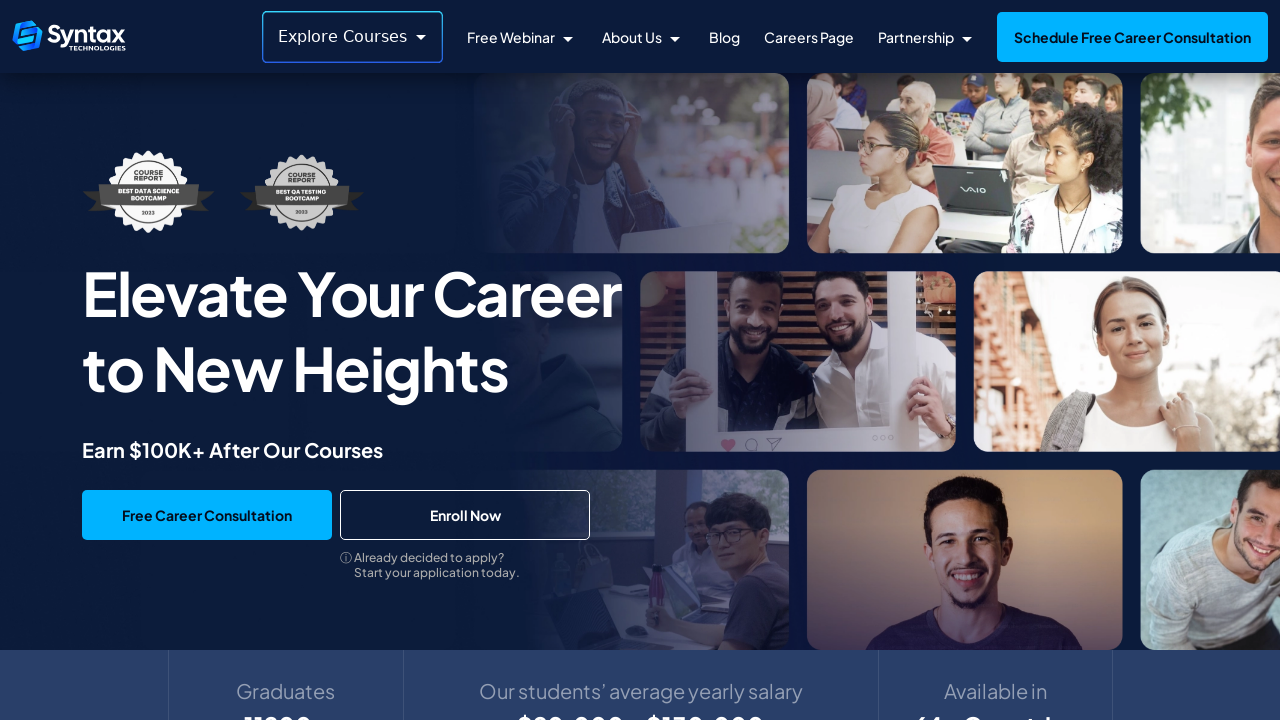

Waited for page DOM content to fully load
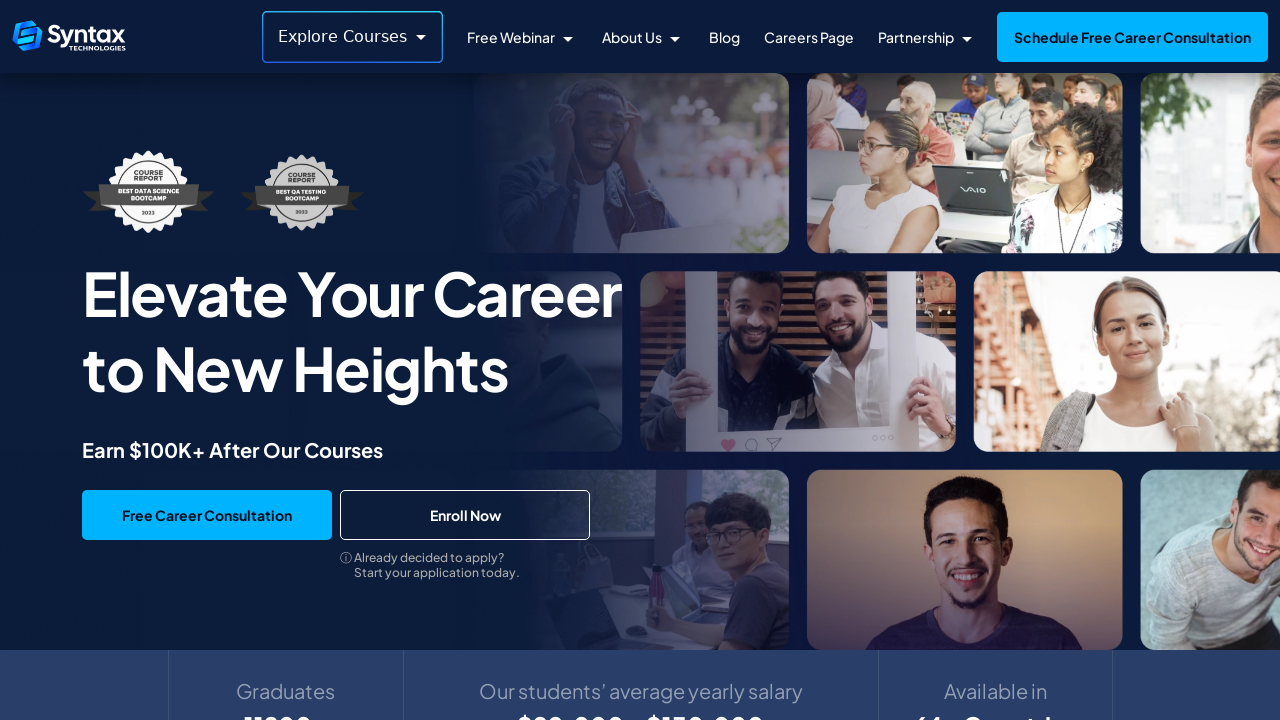

Retrieved current page URL
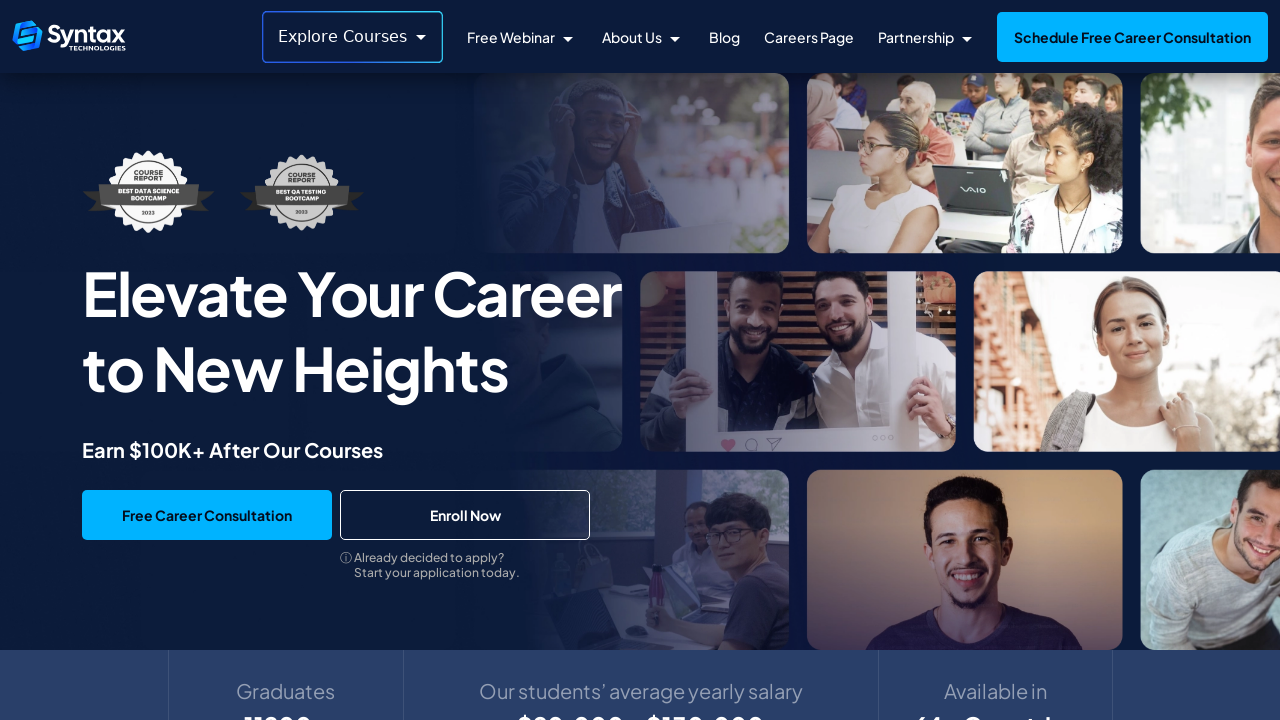

Retrieved page title
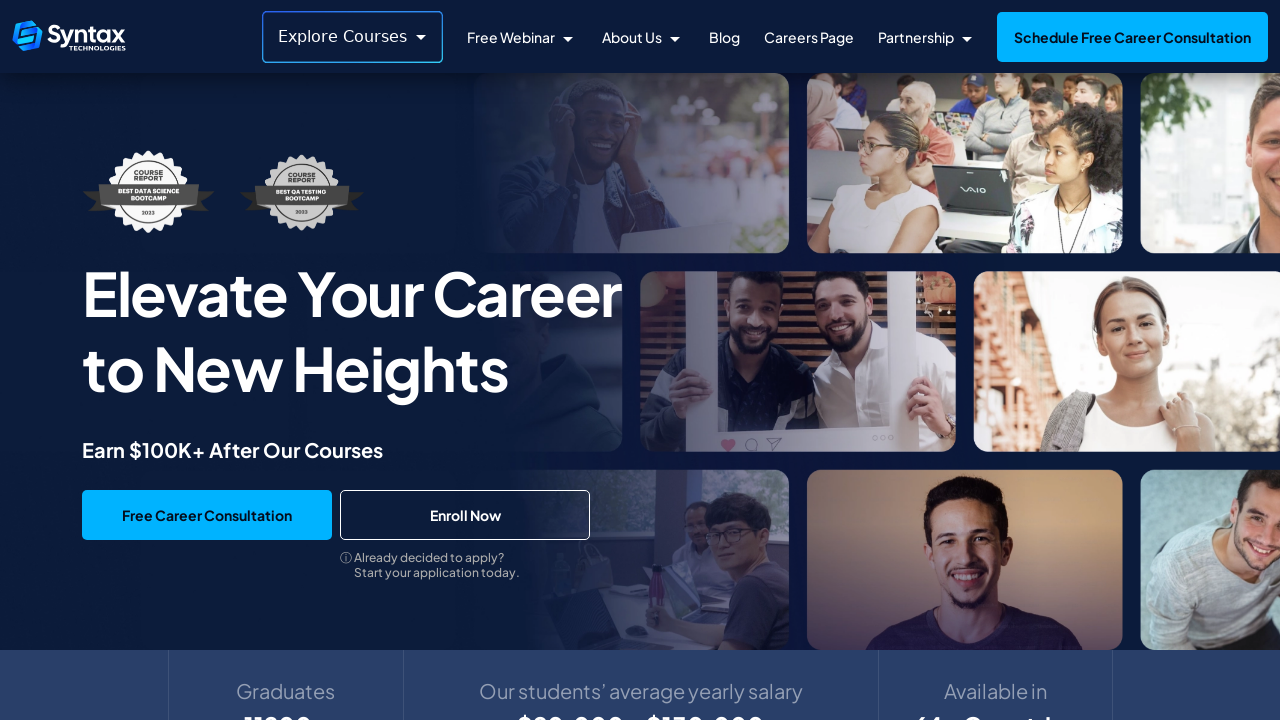

Verified SyntaxTechs URL is present in current page URL
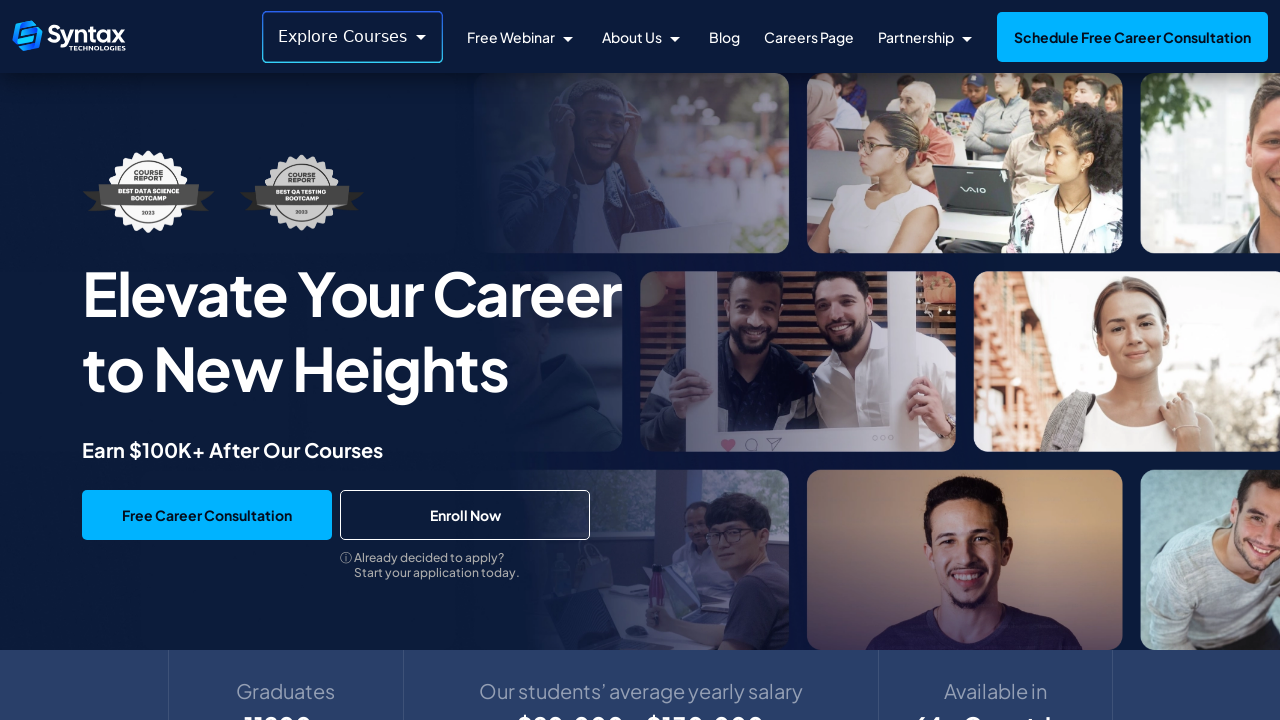

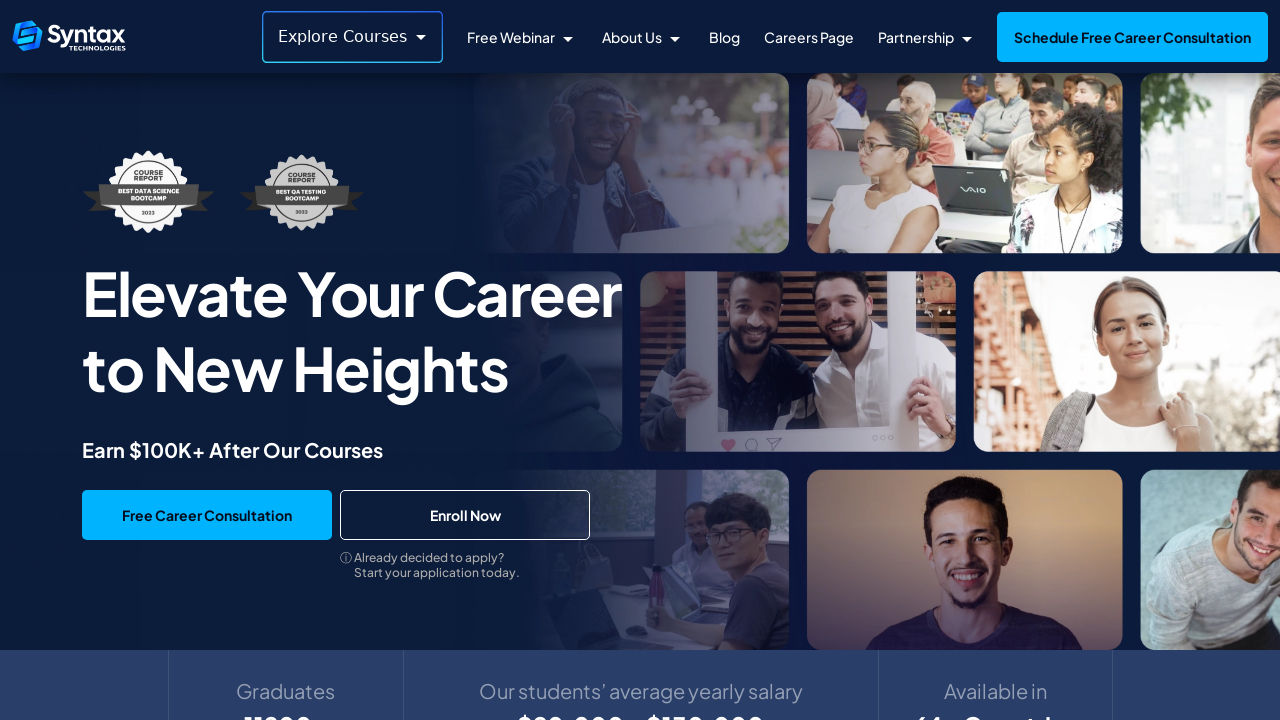